Tests the key presses functionality by entering a key followed by backspace and verifying the displayed result shows the backspace key was registered

Starting URL: https://the-internet.herokuapp.com/key_presses

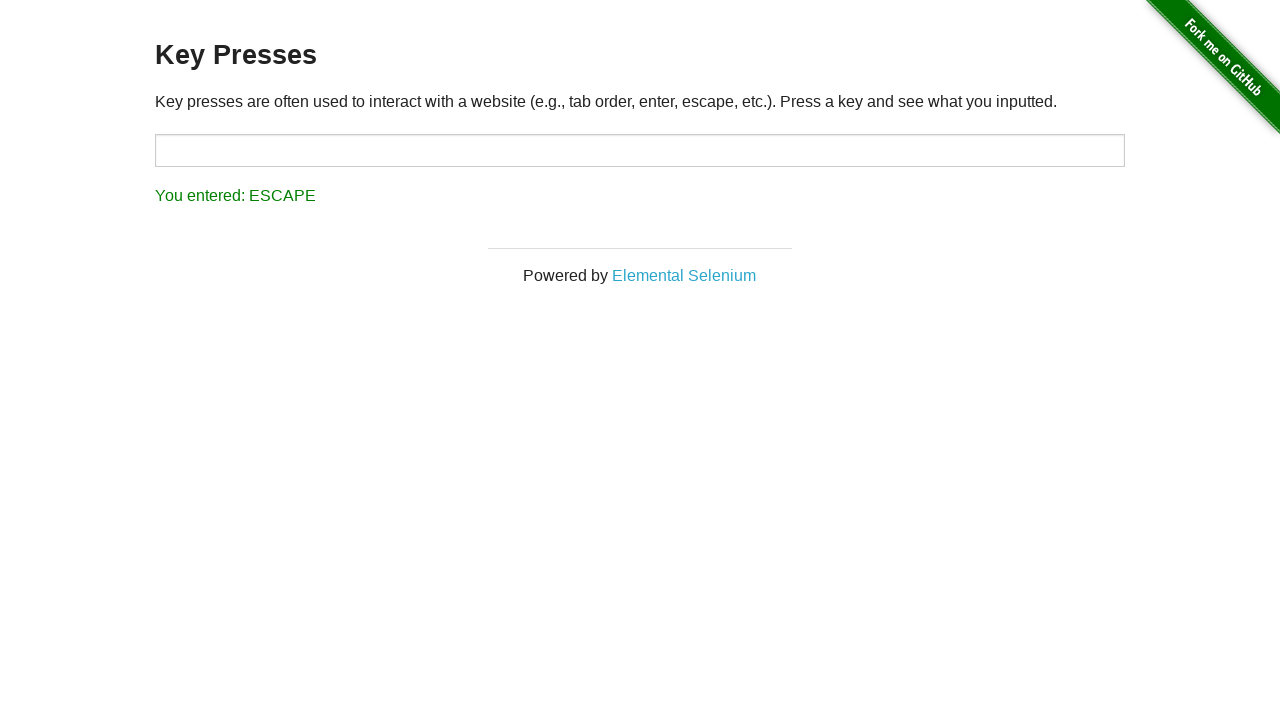

Navigated to key presses test page
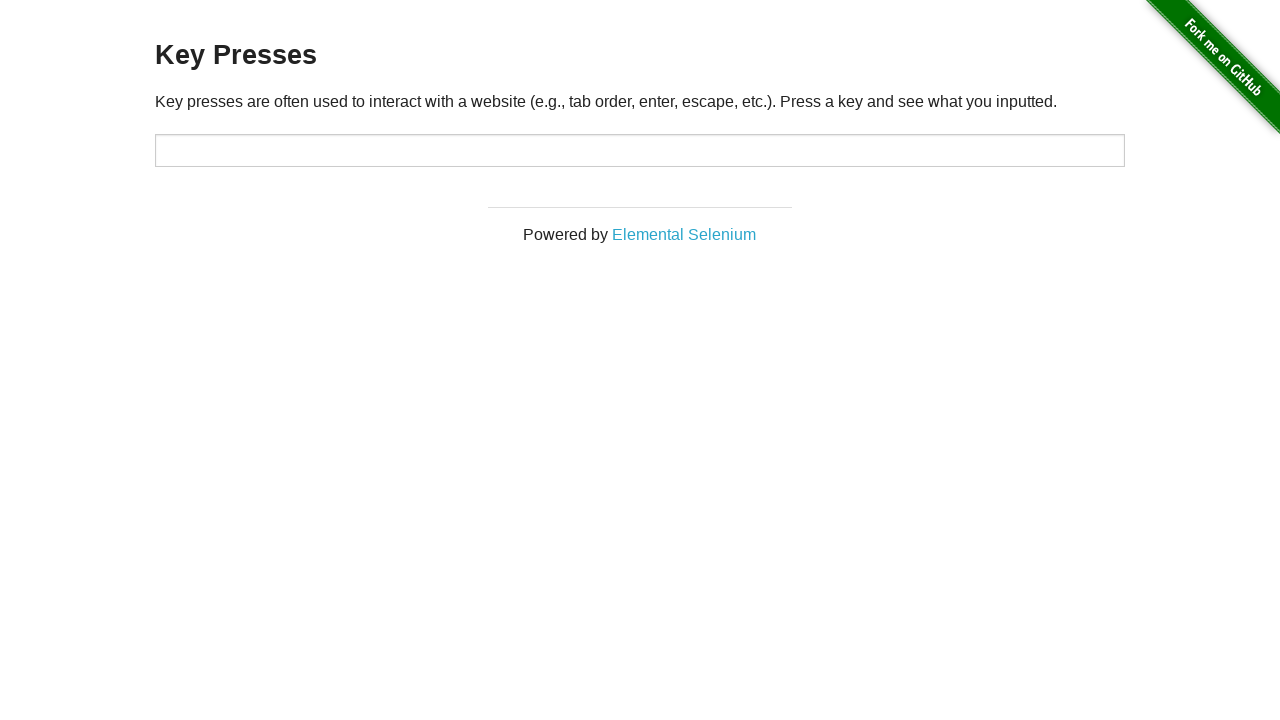

Pressed 'N' key in target field on #target
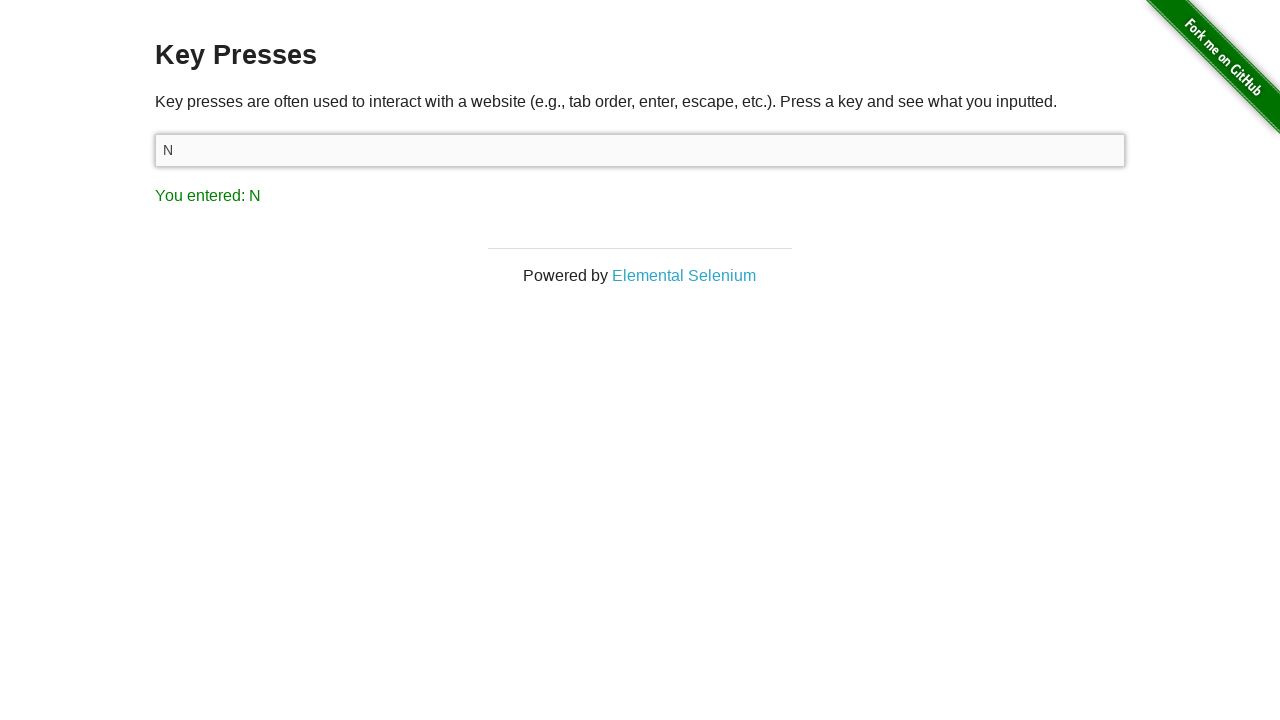

Pressed Backspace key in target field on #target
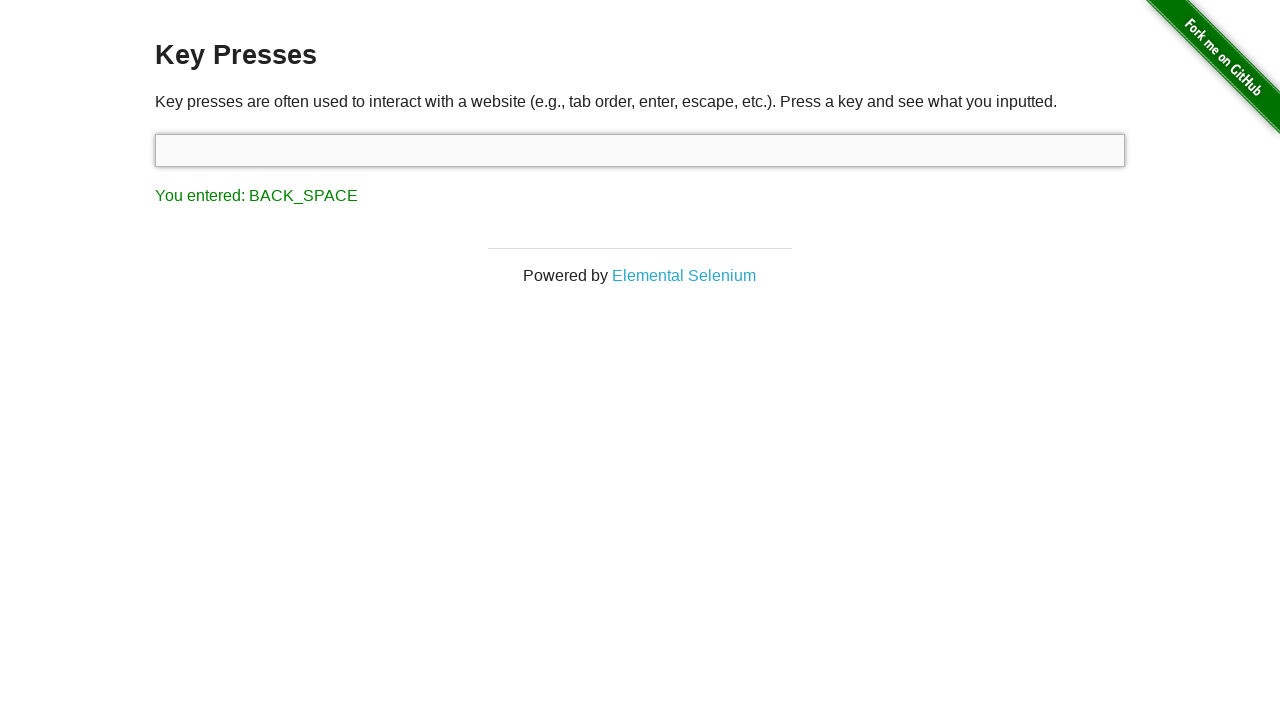

Retrieved result text from page
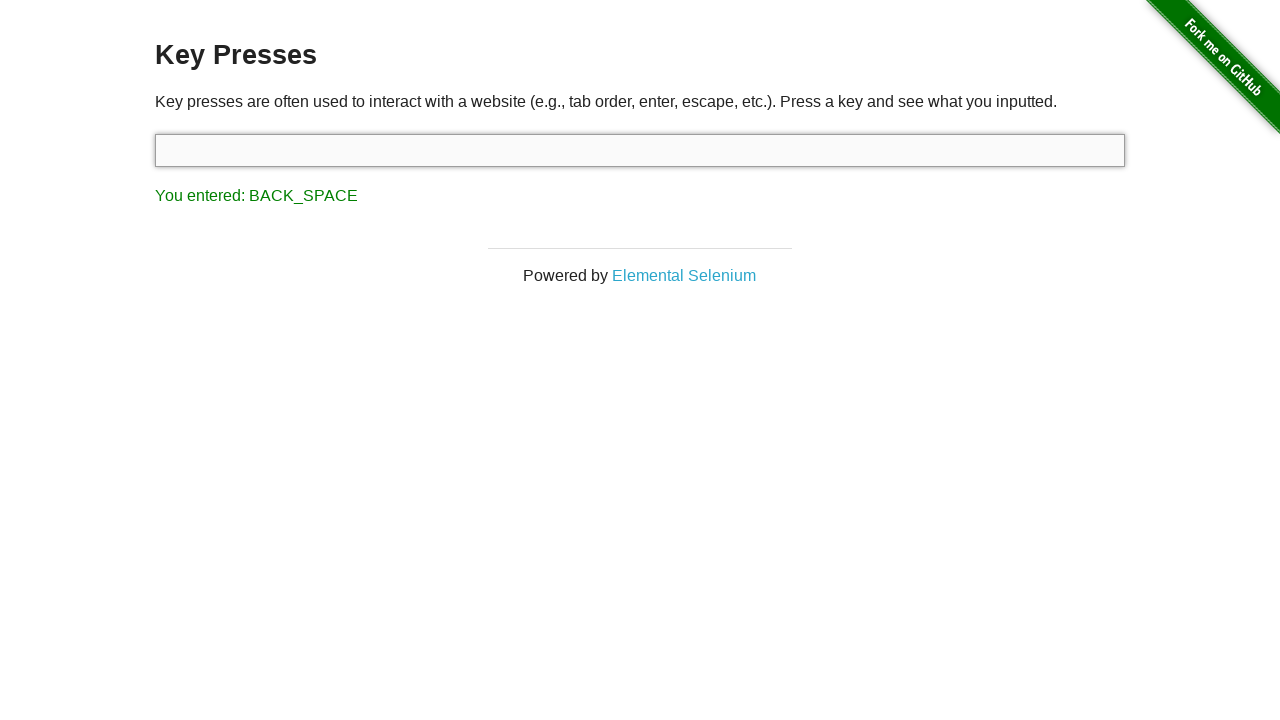

Verified result shows 'You entered: BACK_SPACE'
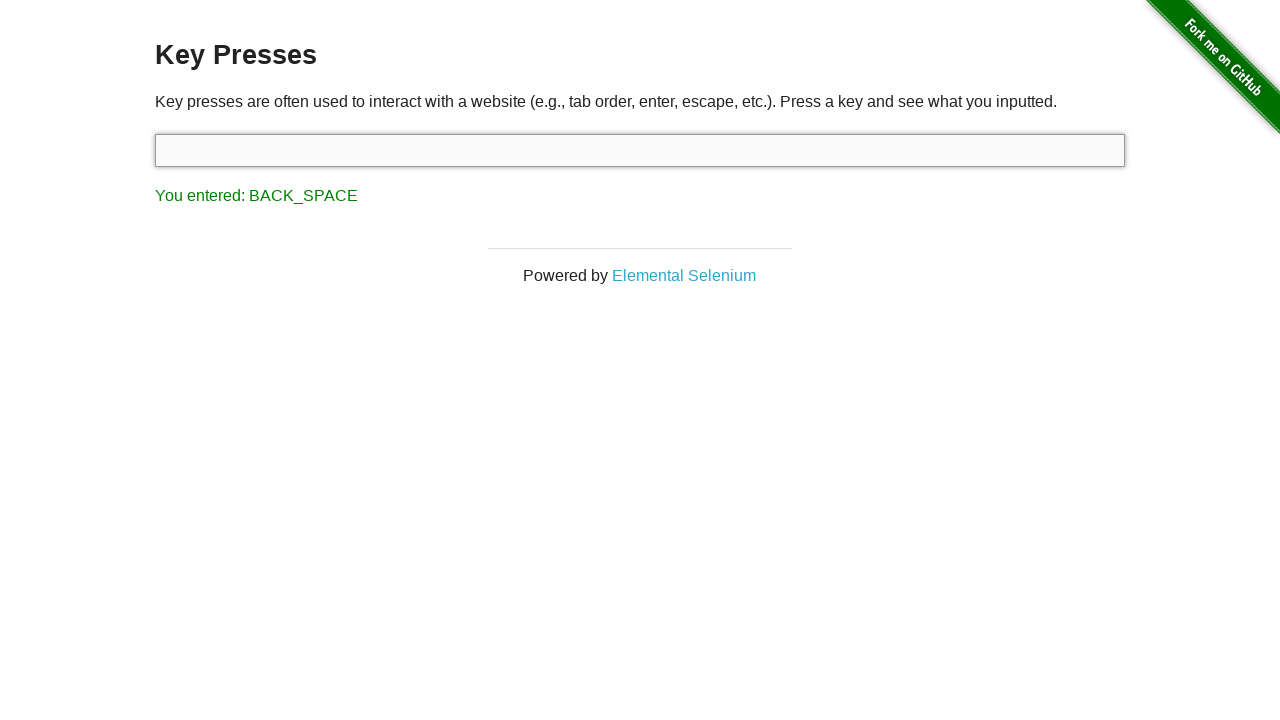

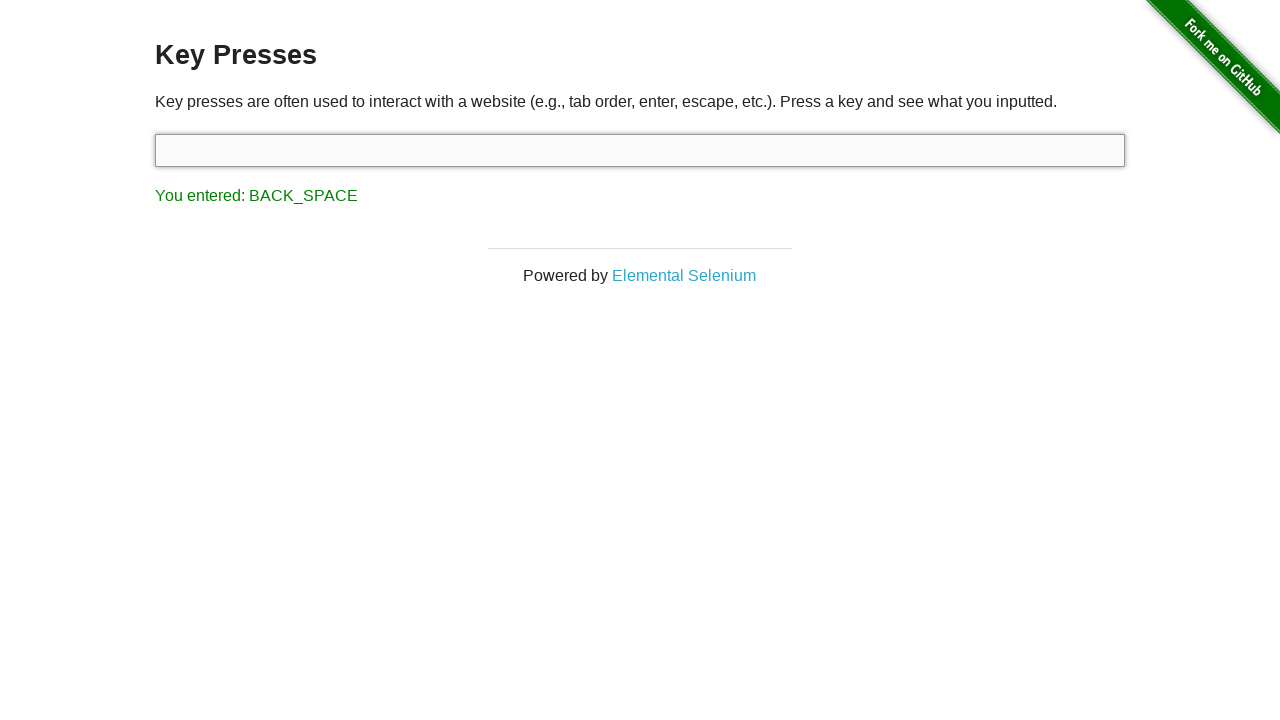